Tests handling a JavaScript confirm dialog by clicking a button to trigger it and dismissing (canceling) it

Starting URL: http://the-internet.herokuapp.com/javascript_alerts

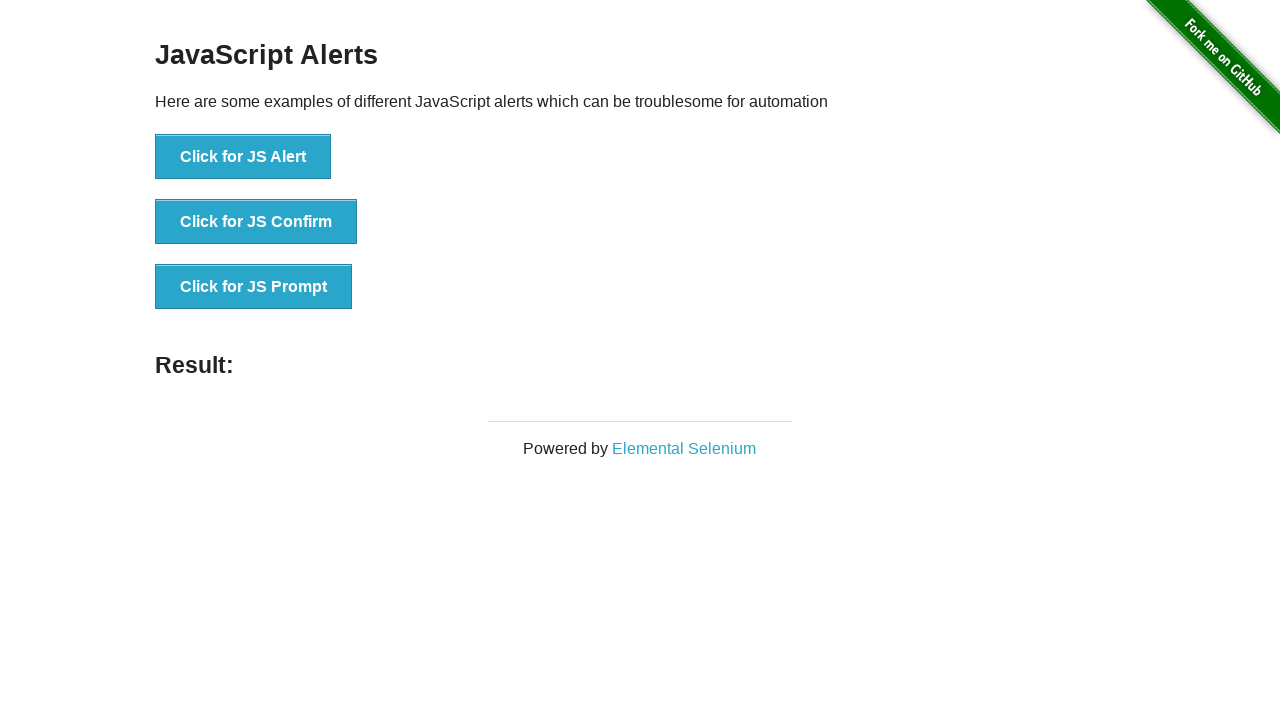

Set up dialog handler to dismiss confirm dialogs
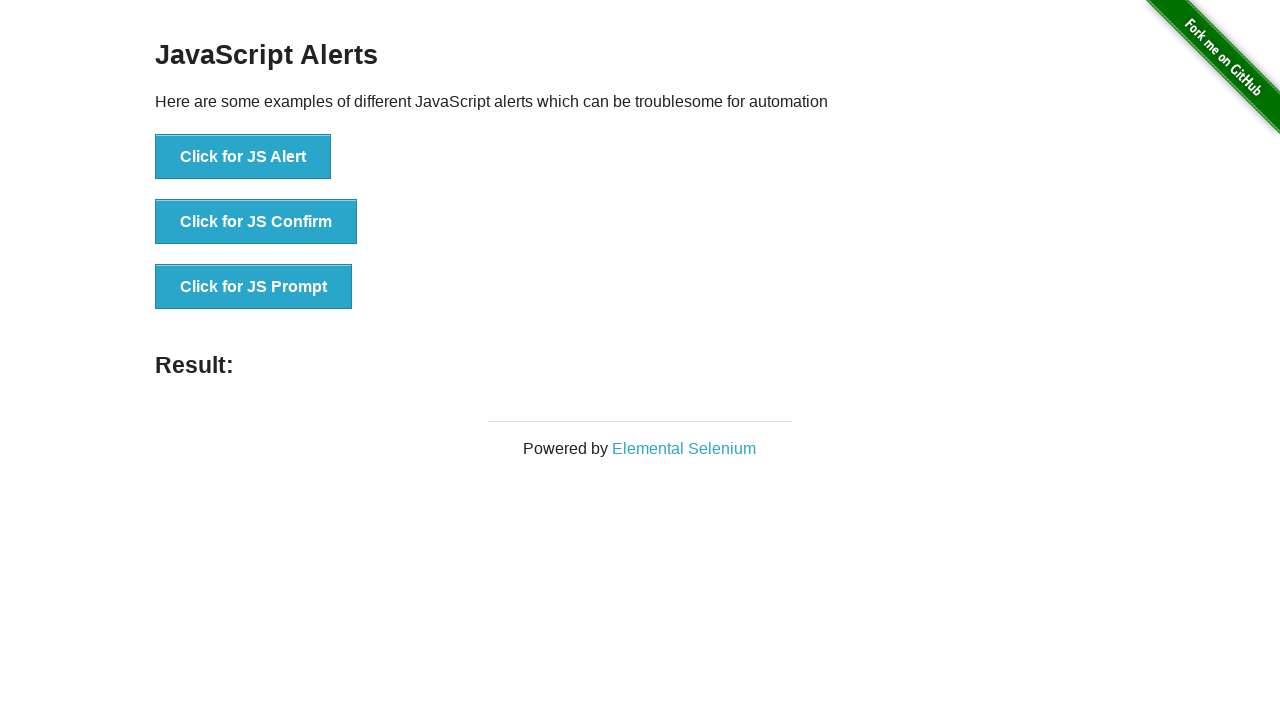

Clicked the confirm dialog button to trigger JavaScript confirm dialog at (256, 222) on xpath=//*[@id='content']/div/ul/li[2]/button
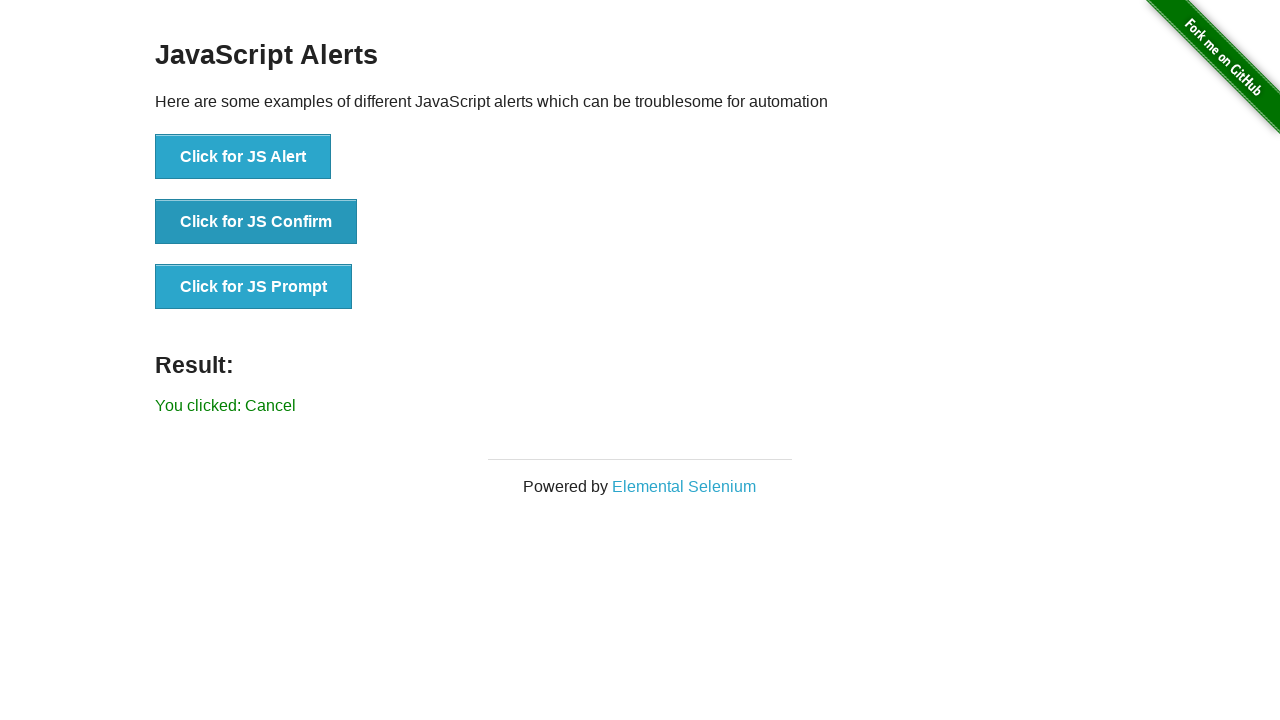

Waited for confirm dialog to be dismissed and processed
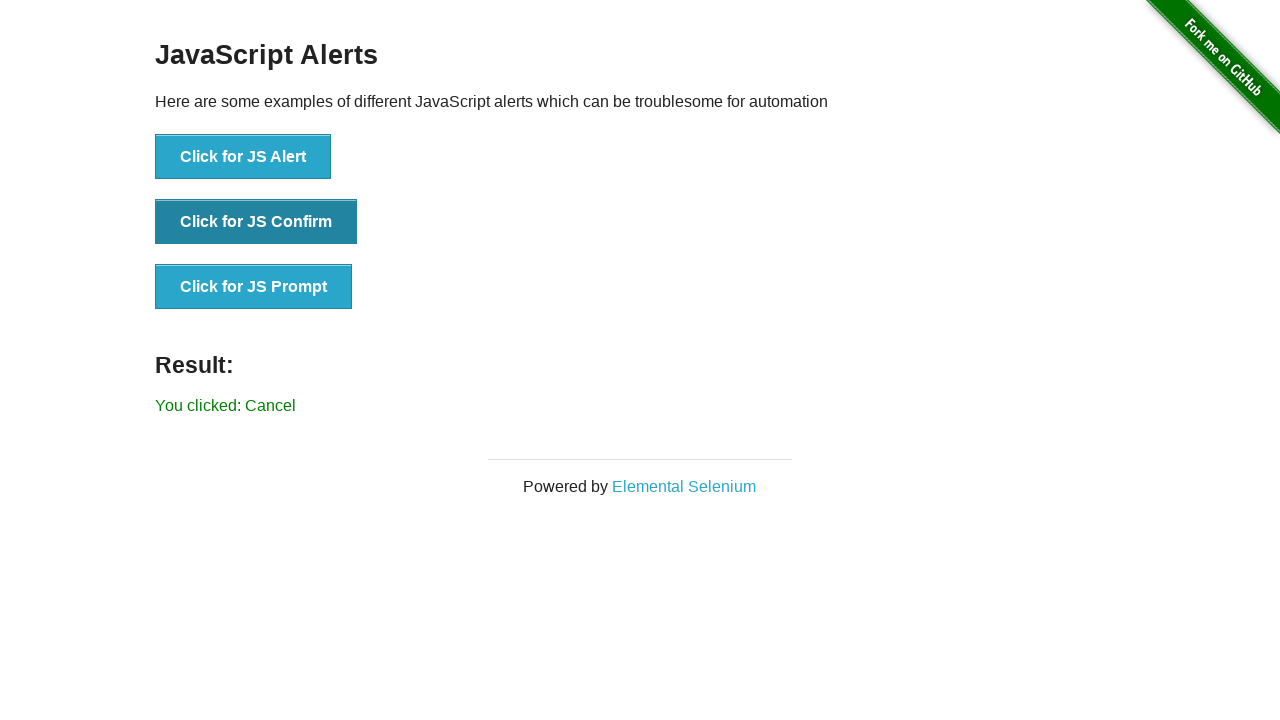

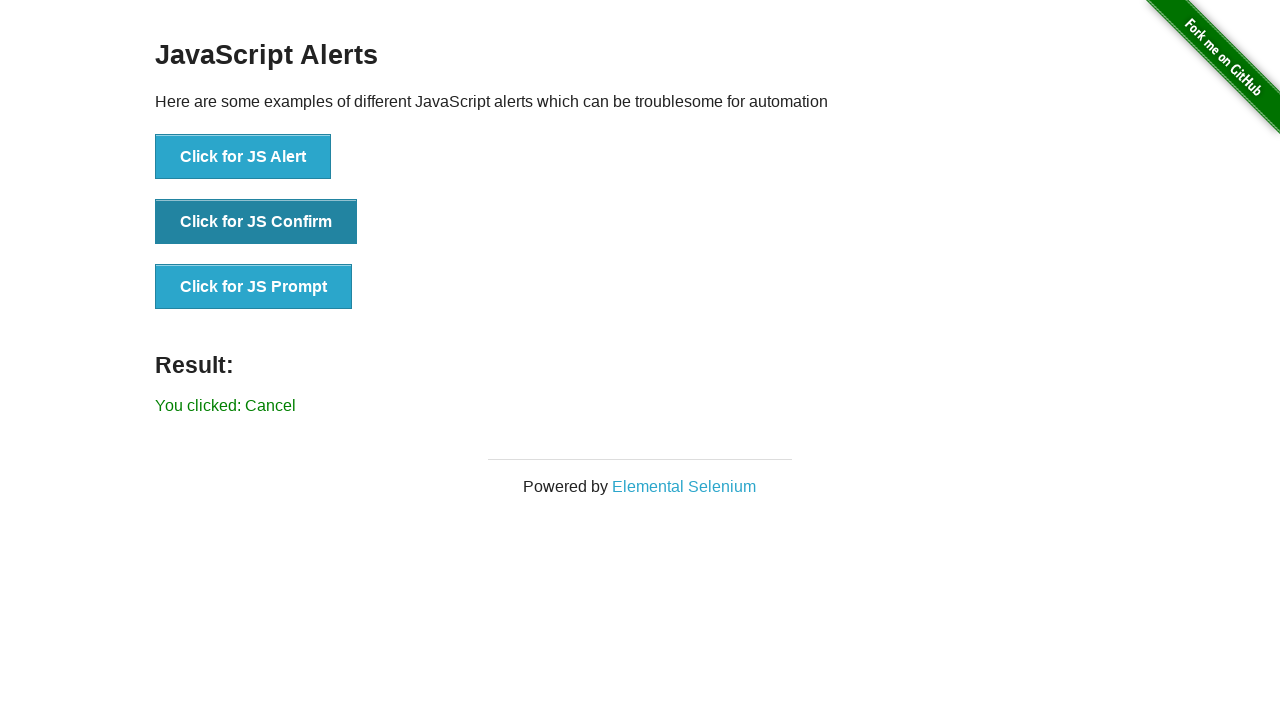